Tests dynamic content loading by clicking a button and waiting for hidden content to become visible

Starting URL: https://the-internet.herokuapp.com/dynamic_loading/1

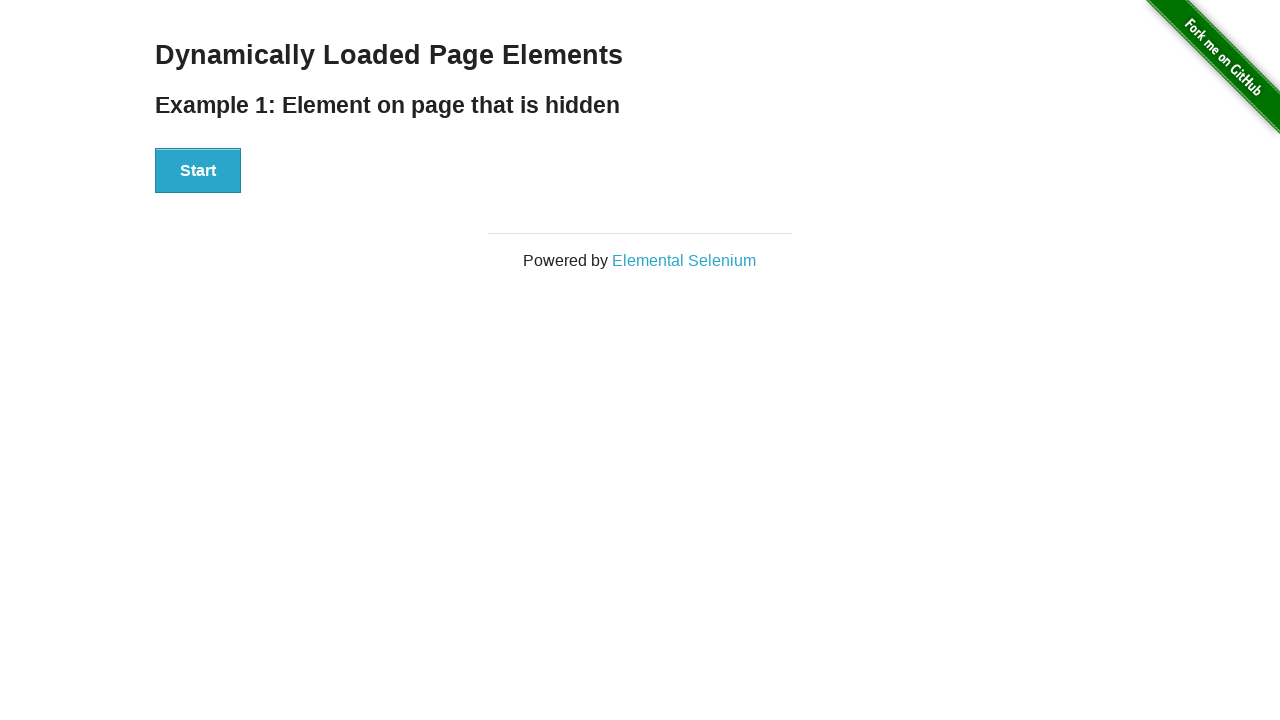

Clicked the start button to trigger dynamic content loading at (198, 171) on button
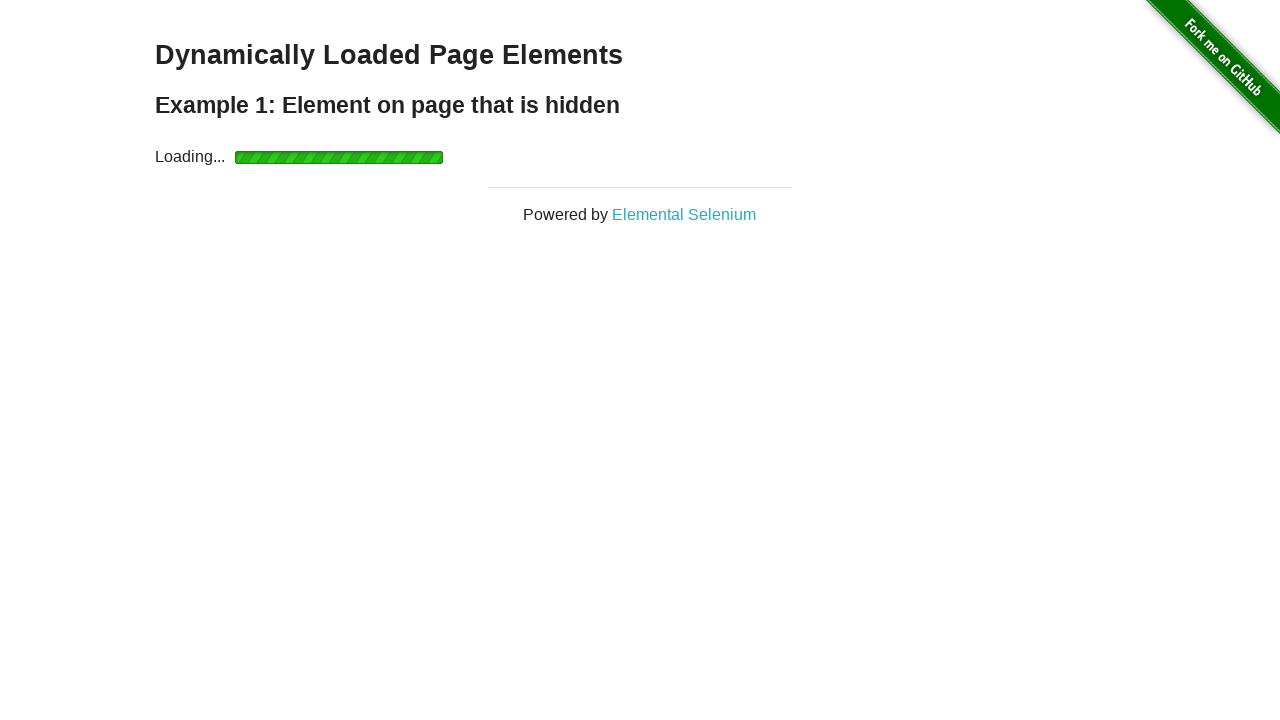

Waited for 'Hello World!' text to become visible
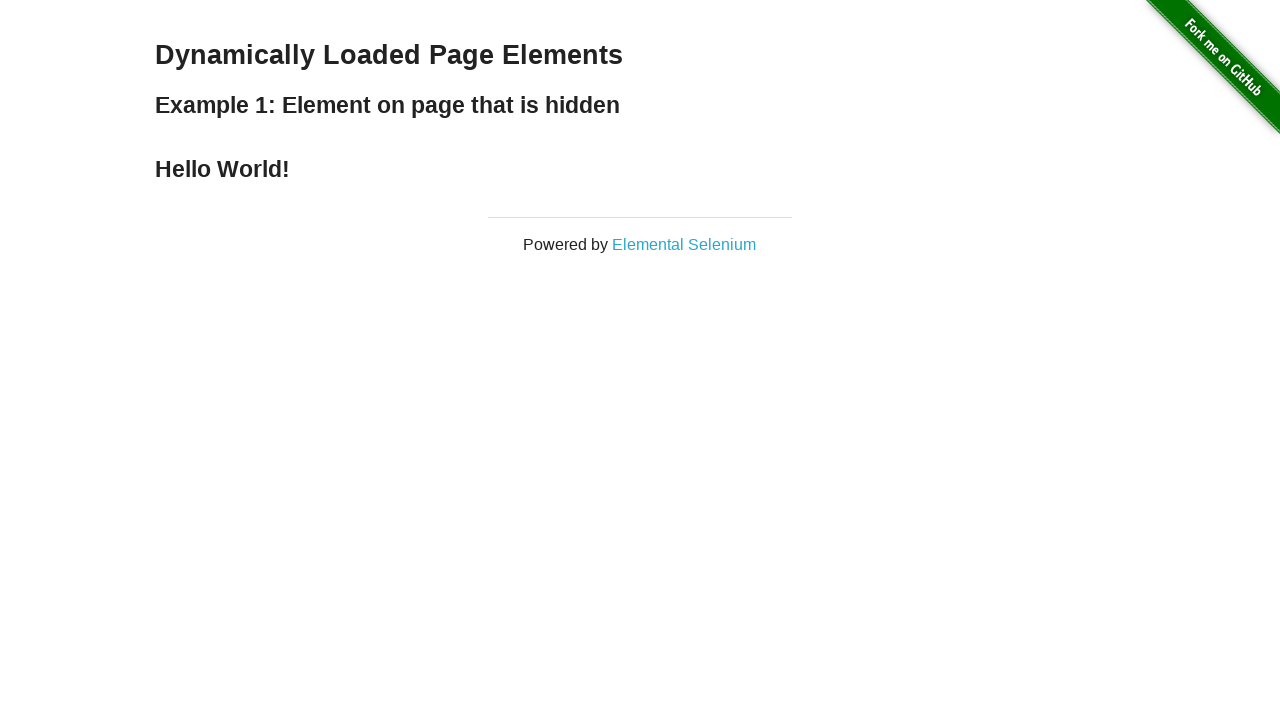

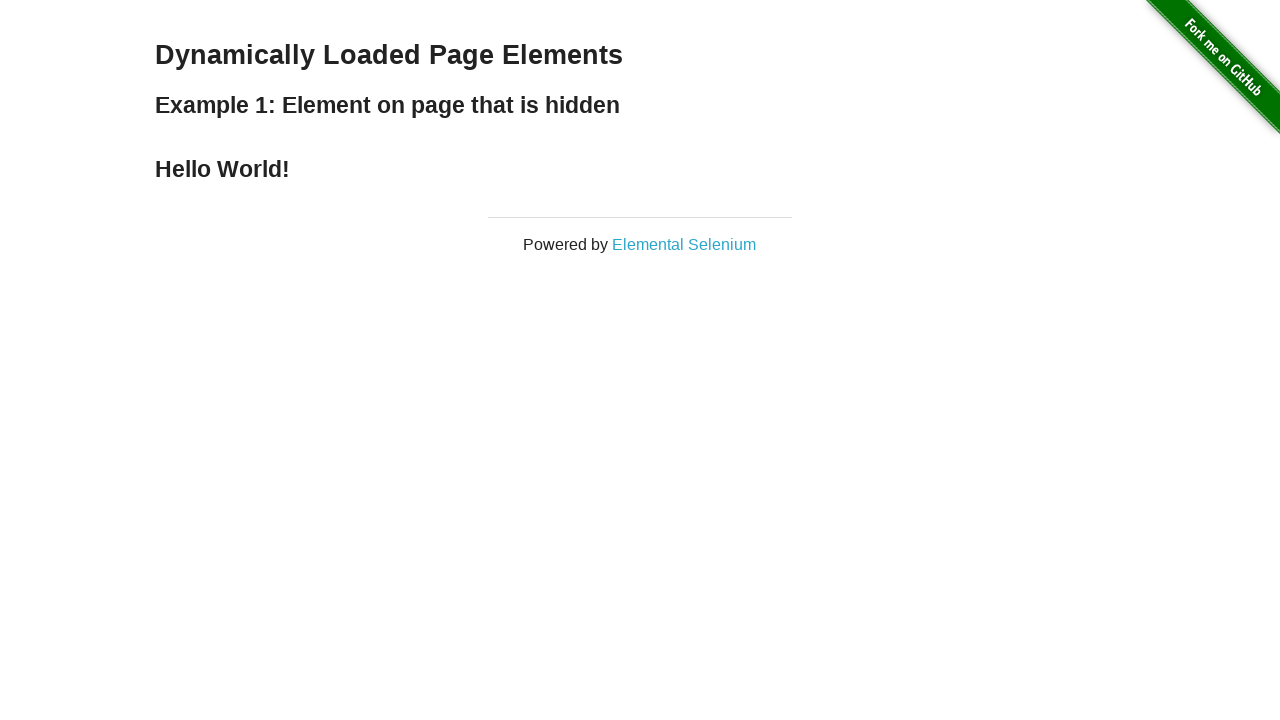